Tests dynamic loading page with 15 second implicit wait, clicks start button and verifies "Hello World!" text appears

Starting URL: http://the-internet.herokuapp.com/dynamic_loading/2

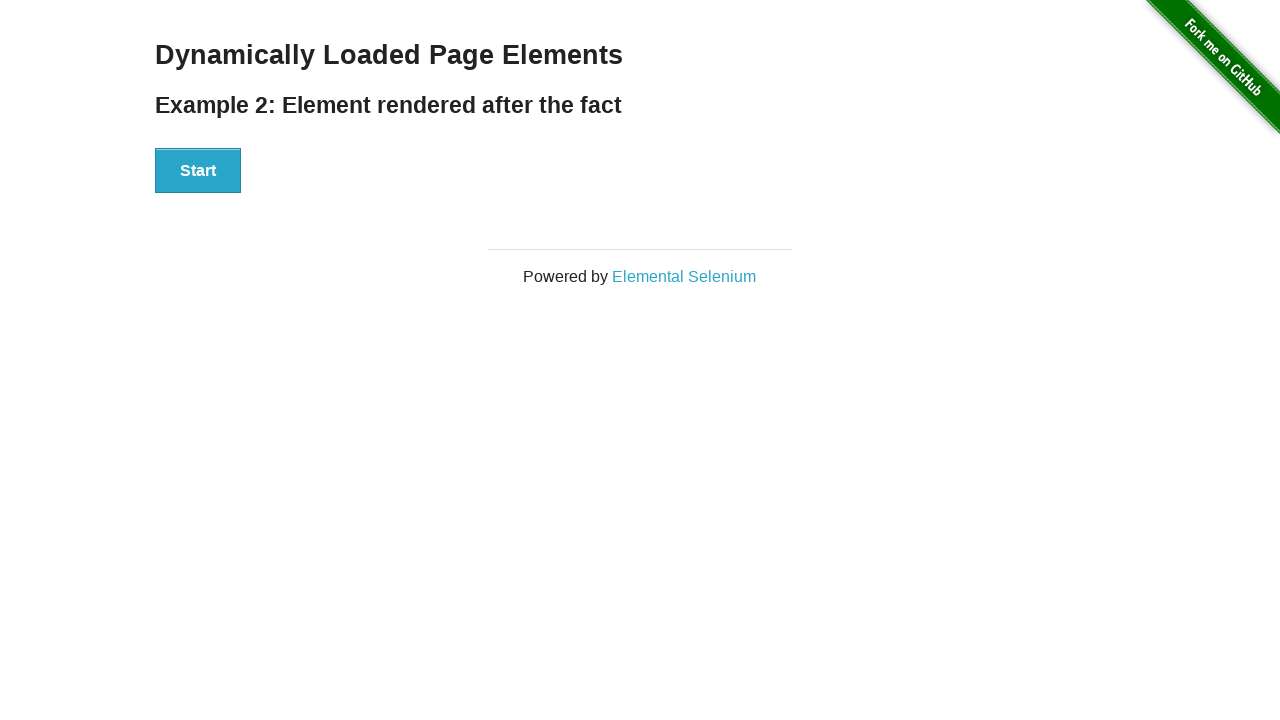

Clicked start button to trigger dynamic loading at (198, 171) on xpath=//div[@id='start']/button
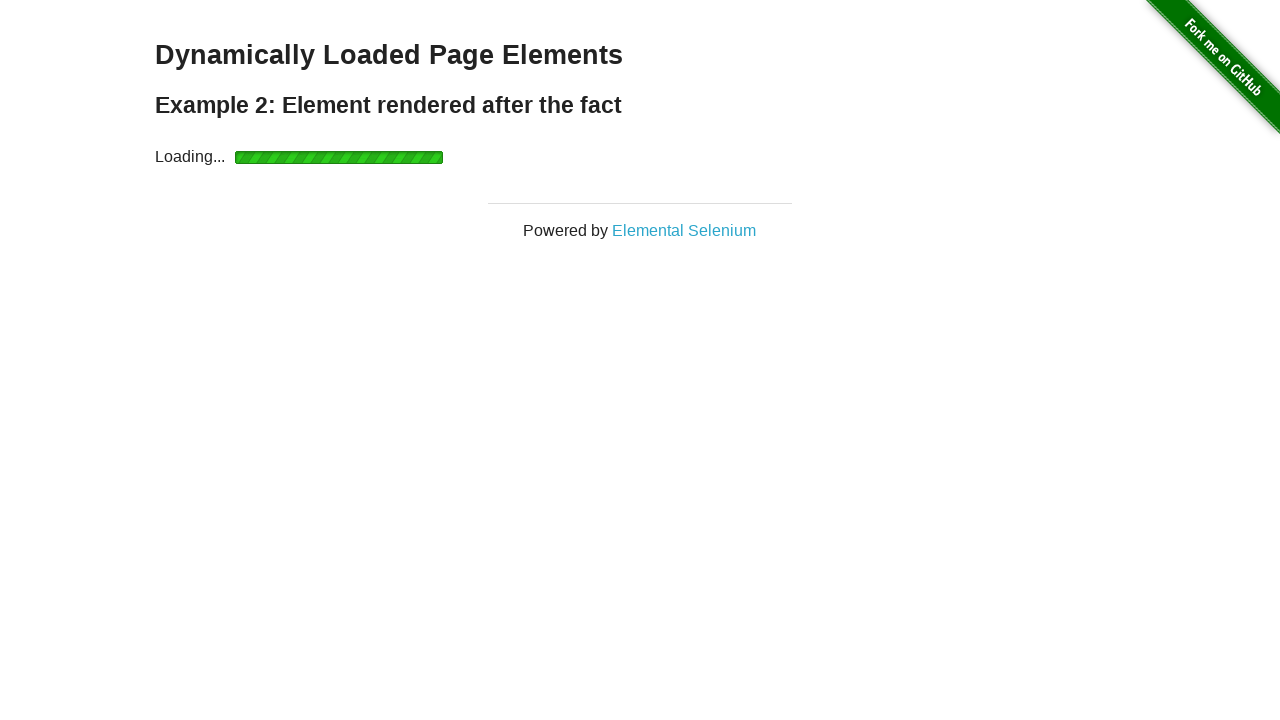

Waited for 'Hello World!' text to appear (15 second timeout)
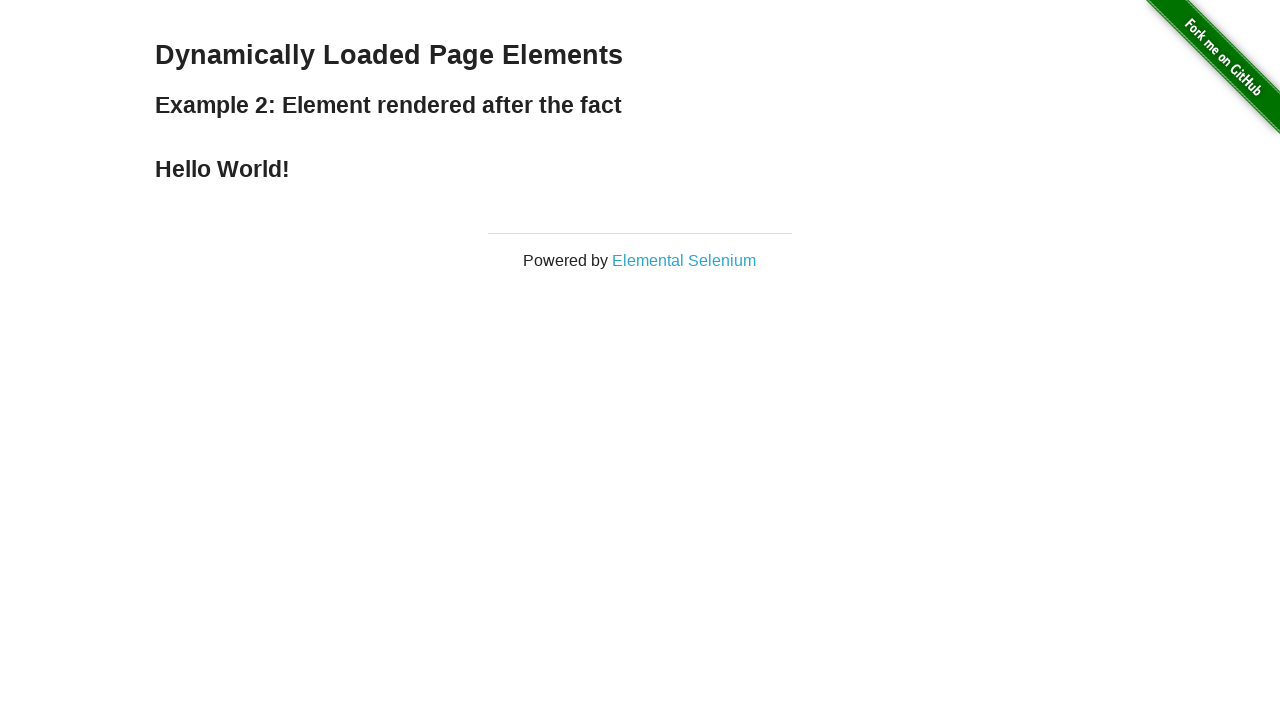

Verified 'Hello World!' text is displayed
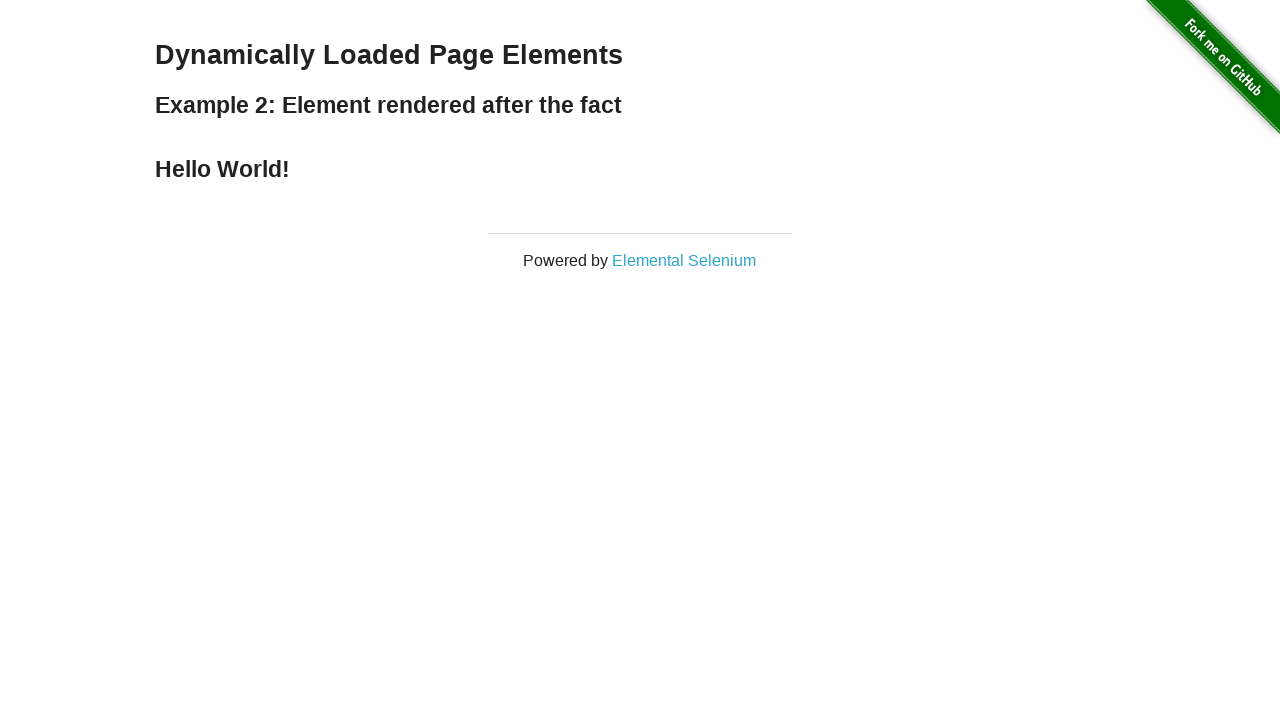

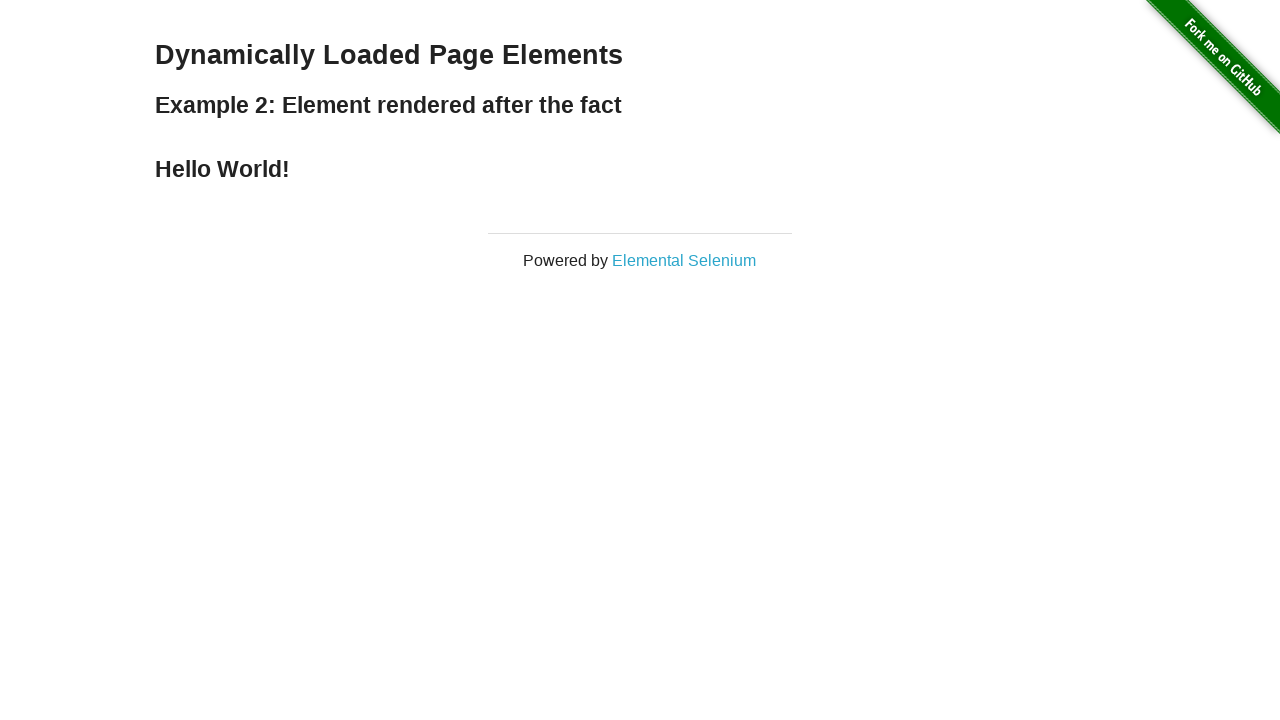